Solves a math problem by retrieving a value from an element's attribute, calculating the result, filling in the answer, selecting checkboxes and radio buttons, then submitting the form and handling an alert.

Starting URL: http://suninjuly.github.io/get_attribute.html

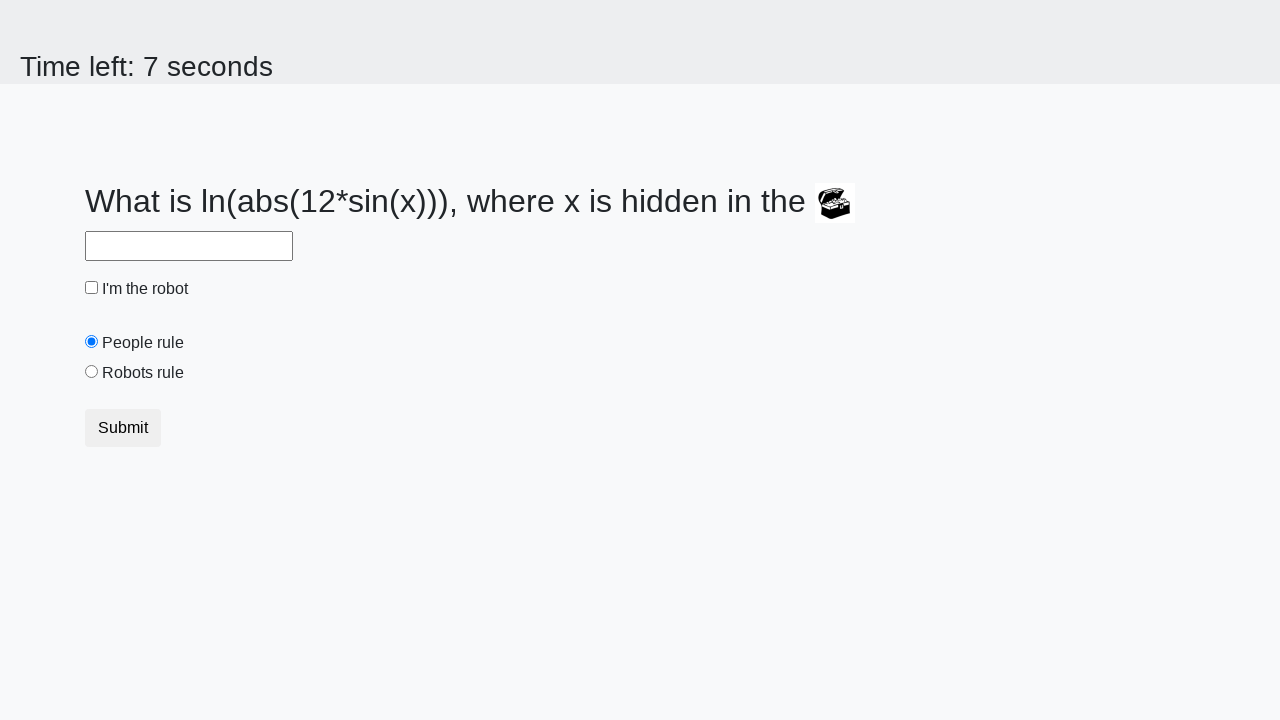

Located treasure element
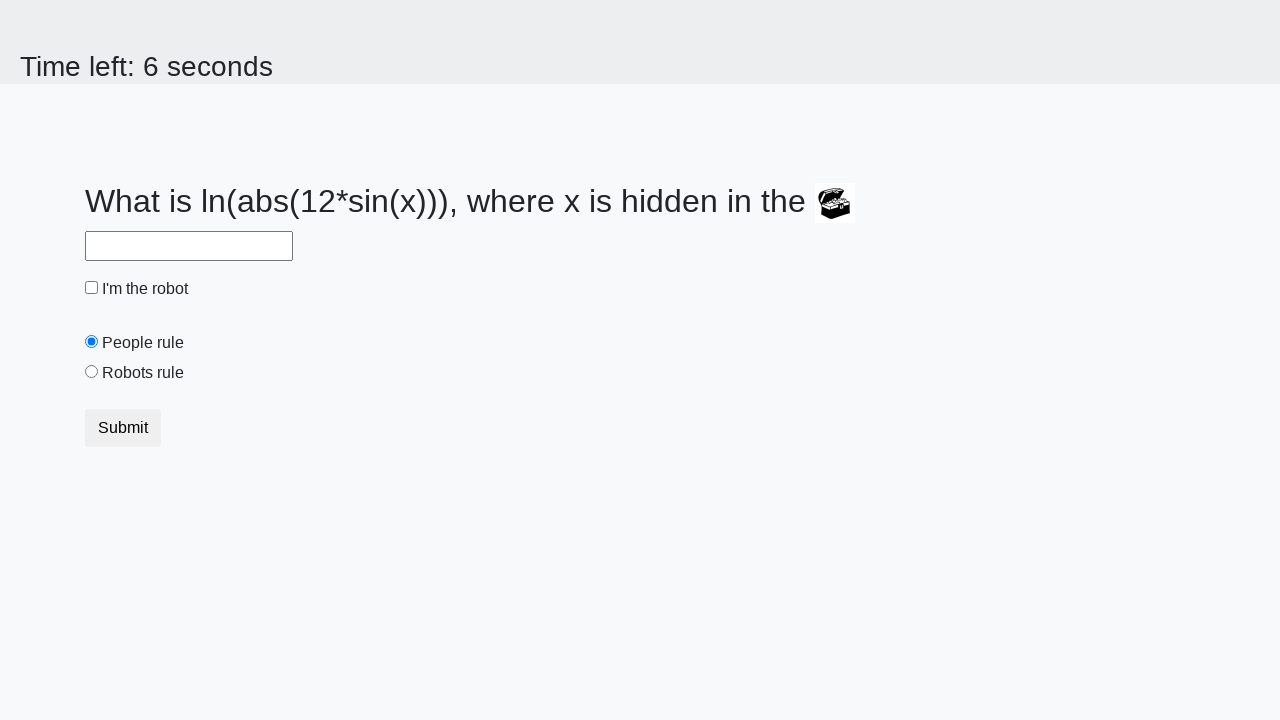

Retrieved valuex attribute from treasure element: 393
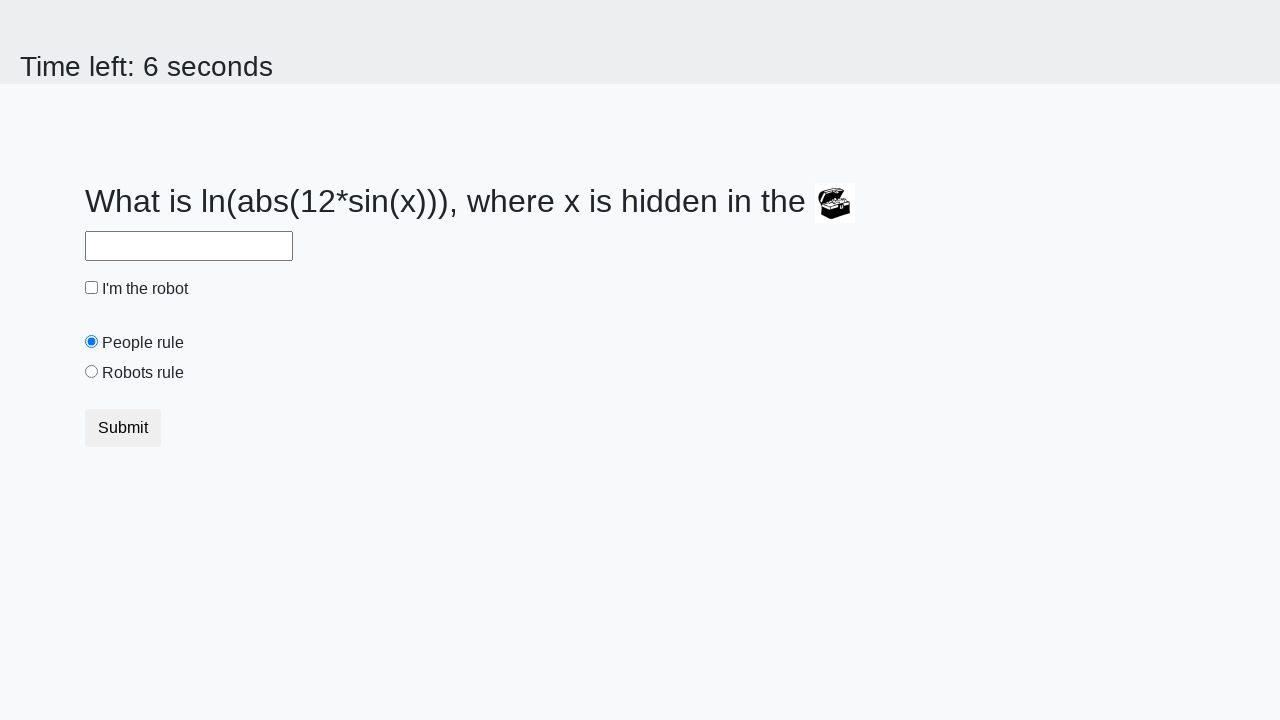

Calculated math result: log(abs(12 * sin(393))) = 1.2688523864965642
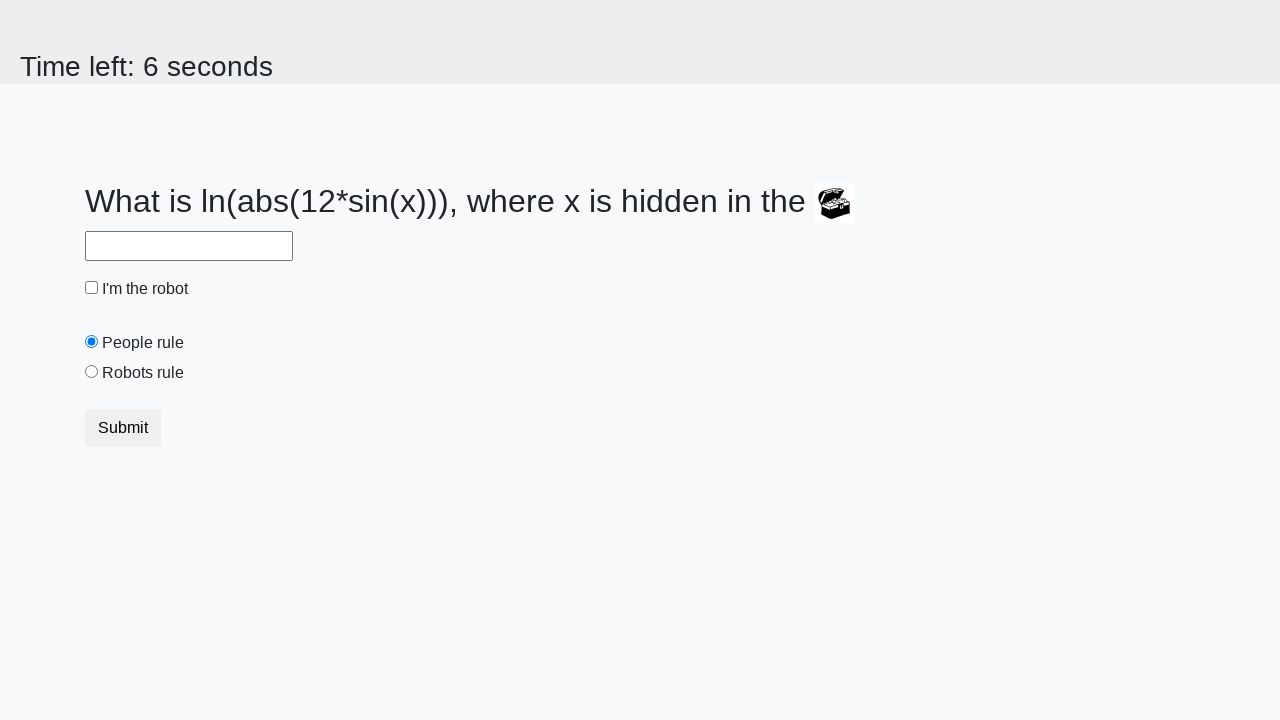

Filled answer field with calculated value: 1.2688523864965642 on [id="answer"]
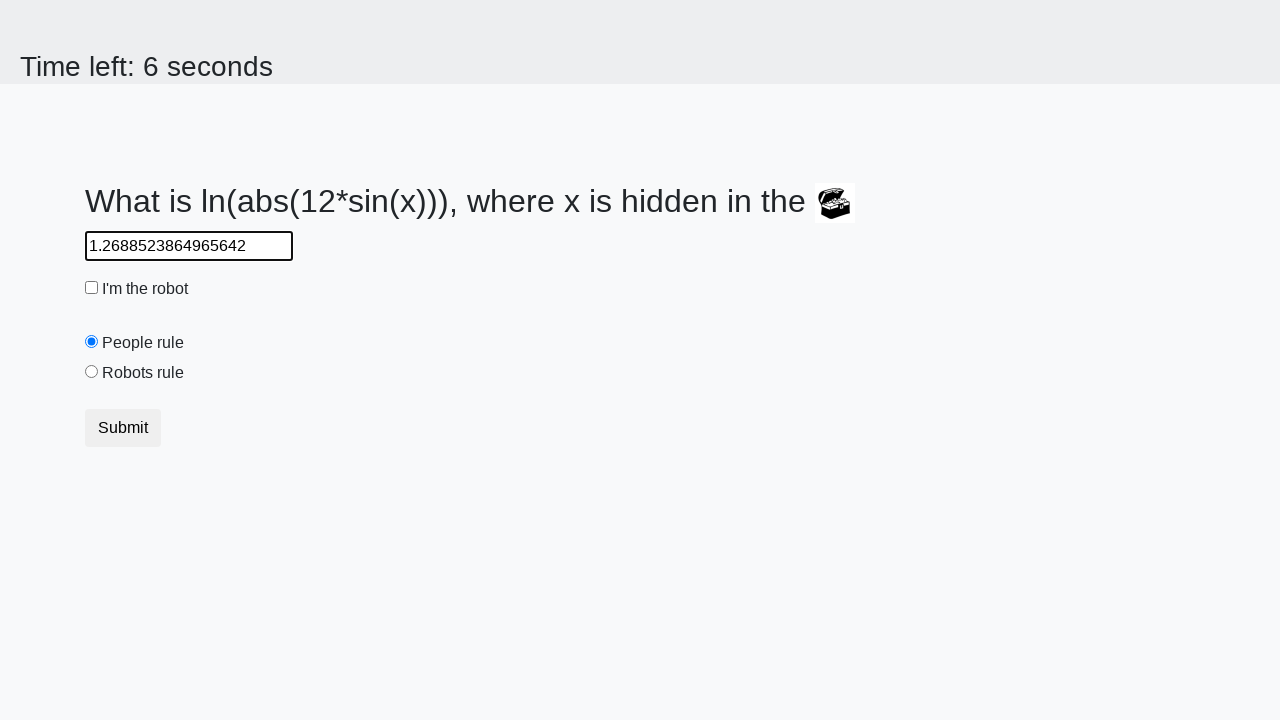

Clicked robot checkbox at (92, 288) on [id="robotCheckbox"]
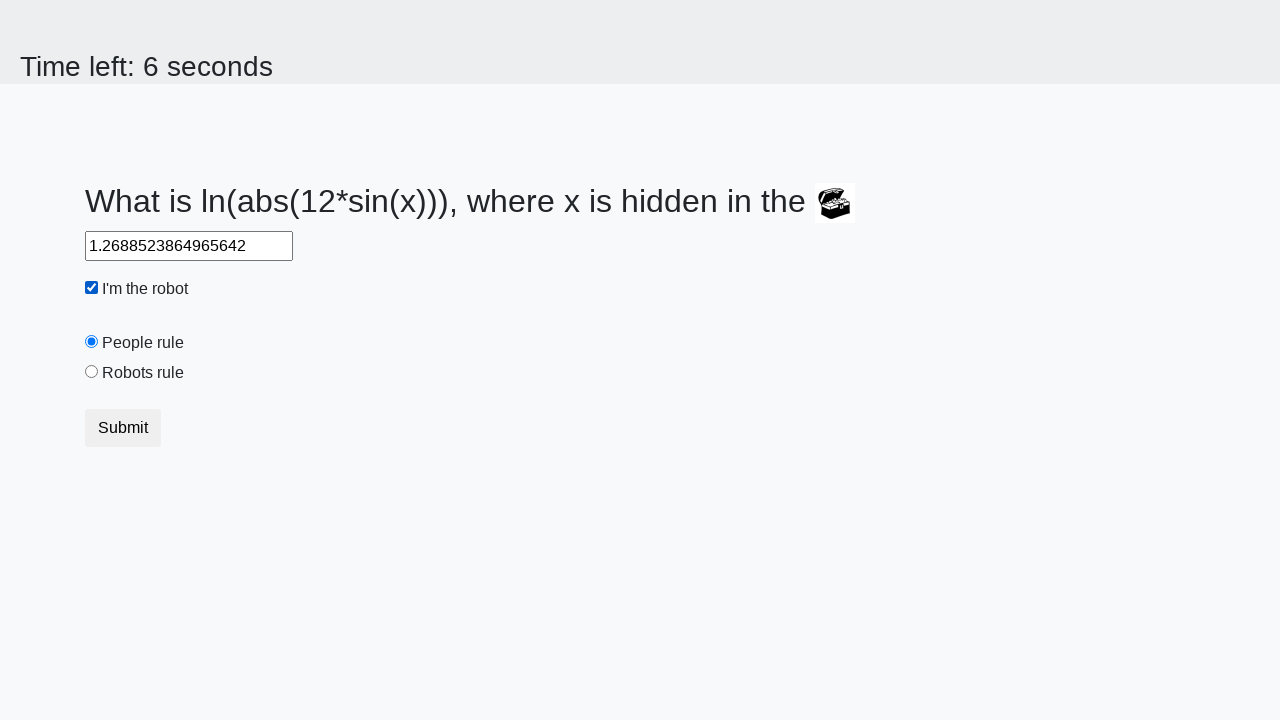

Clicked robots rule radio button at (92, 372) on [id="robotsRule"]
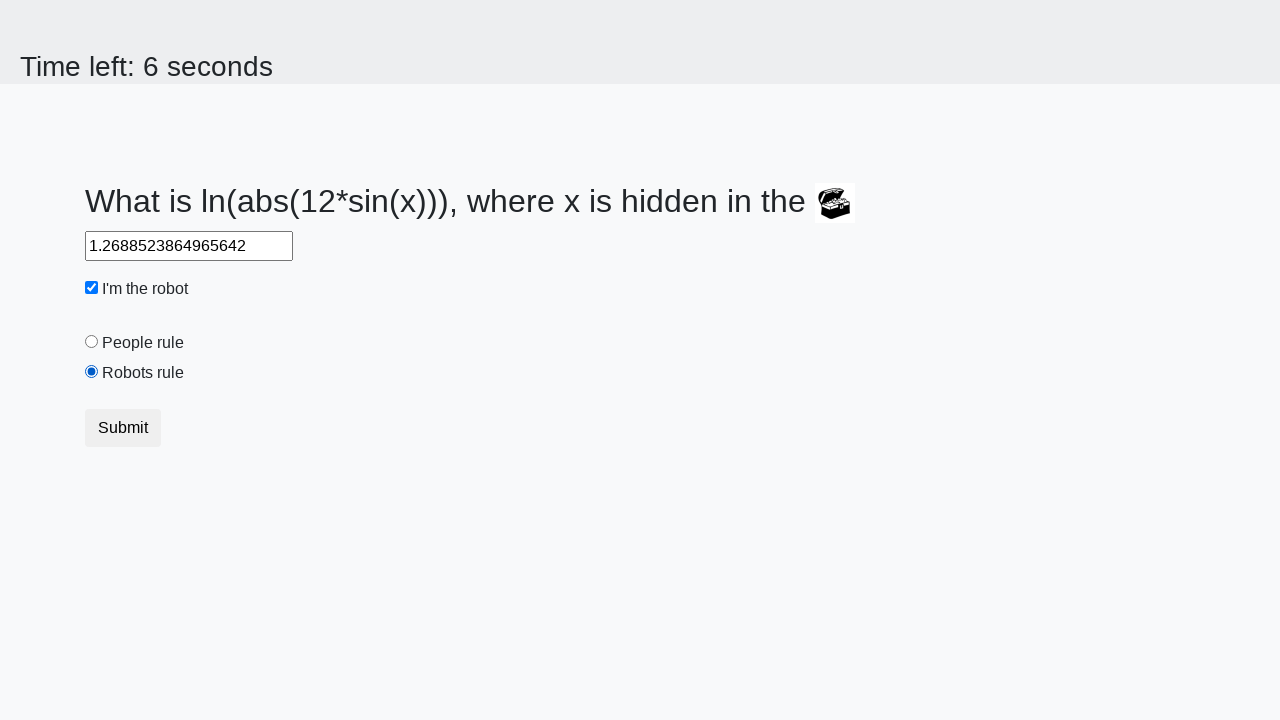

Clicked submit button at (123, 428) on button.btn
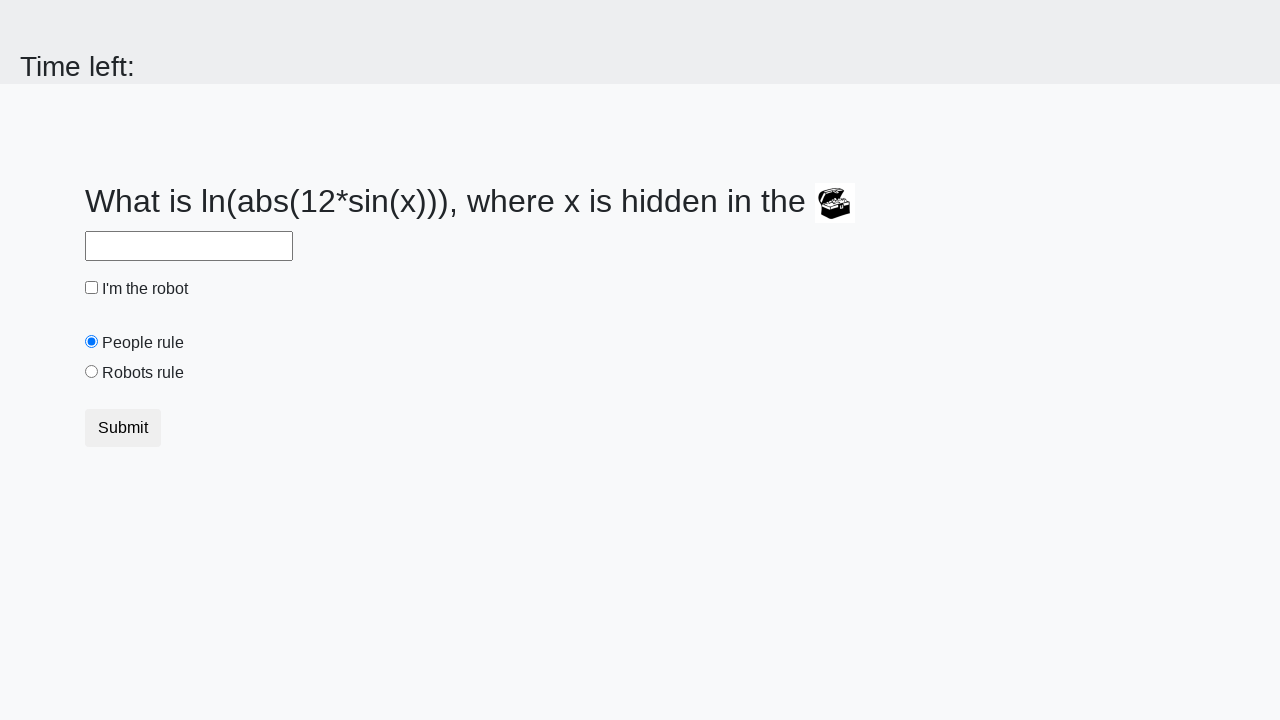

Set up alert handler to accept dialogs
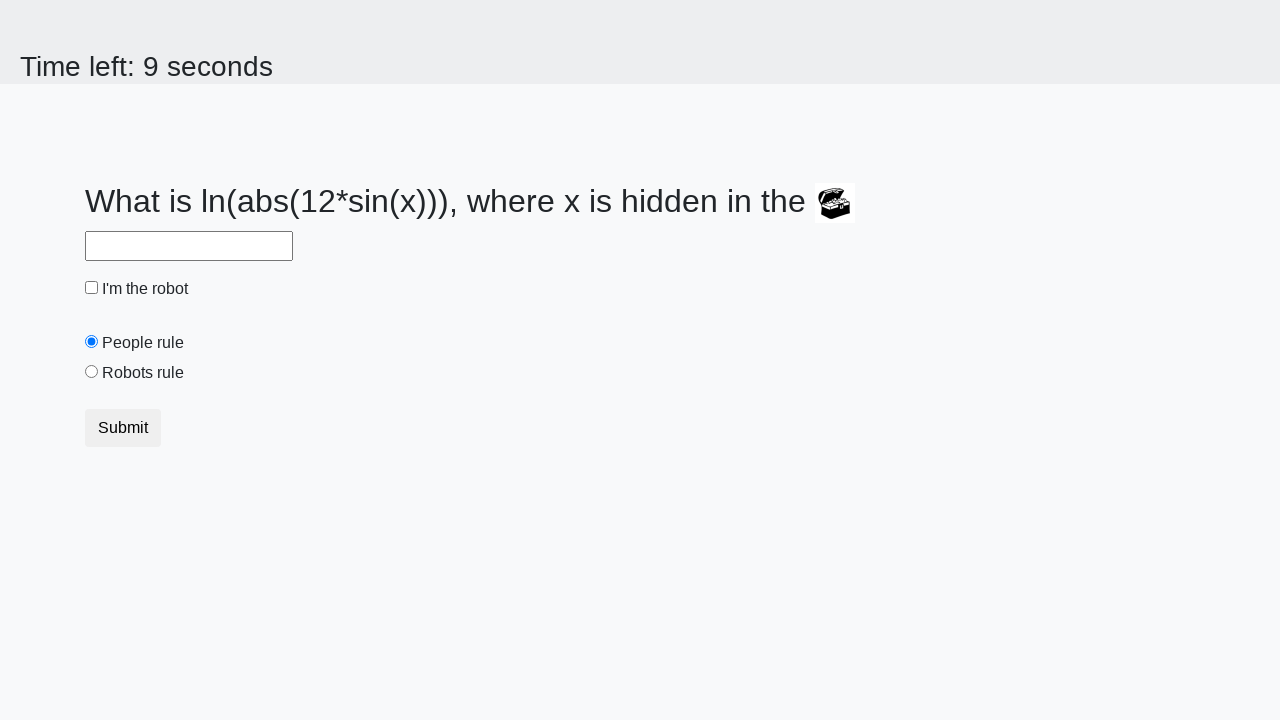

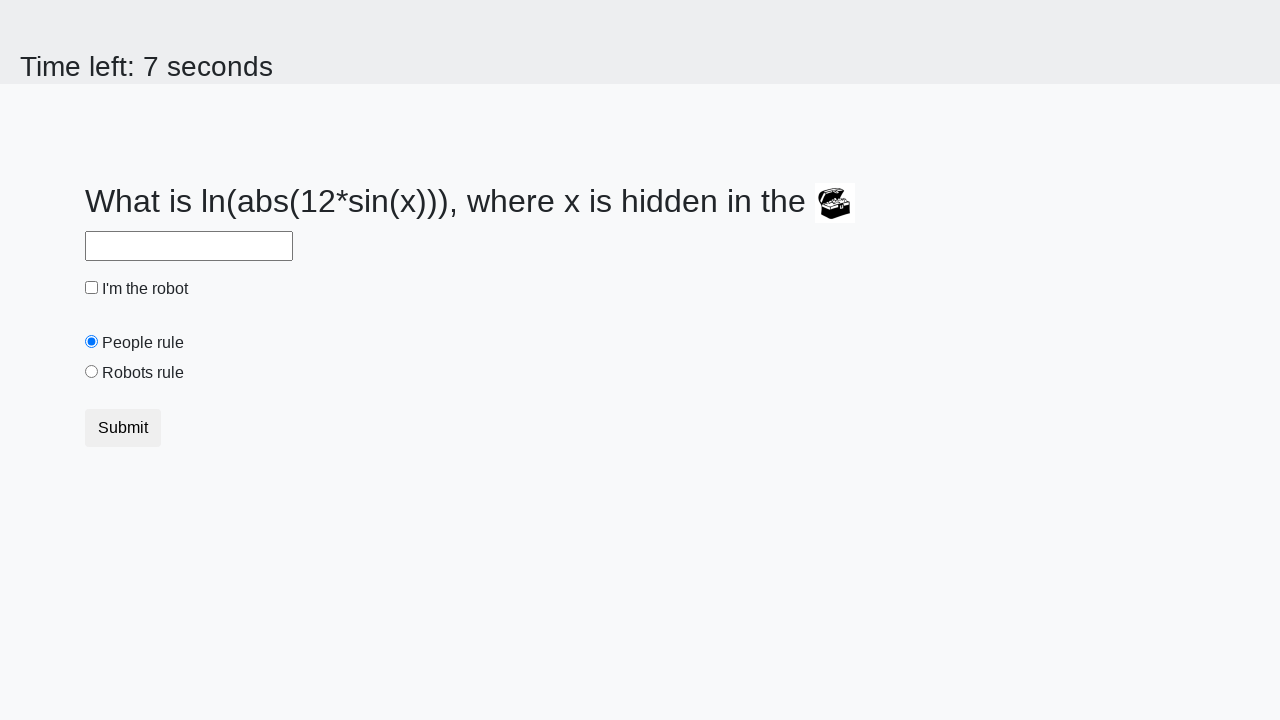